Tests handling both frames and JavaScript alert dialogs by clicking a button inside a frame and accepting the confirm dialog

Starting URL: https://www.w3schools.com/js/tryit.asp?filename=tryjs_confirm

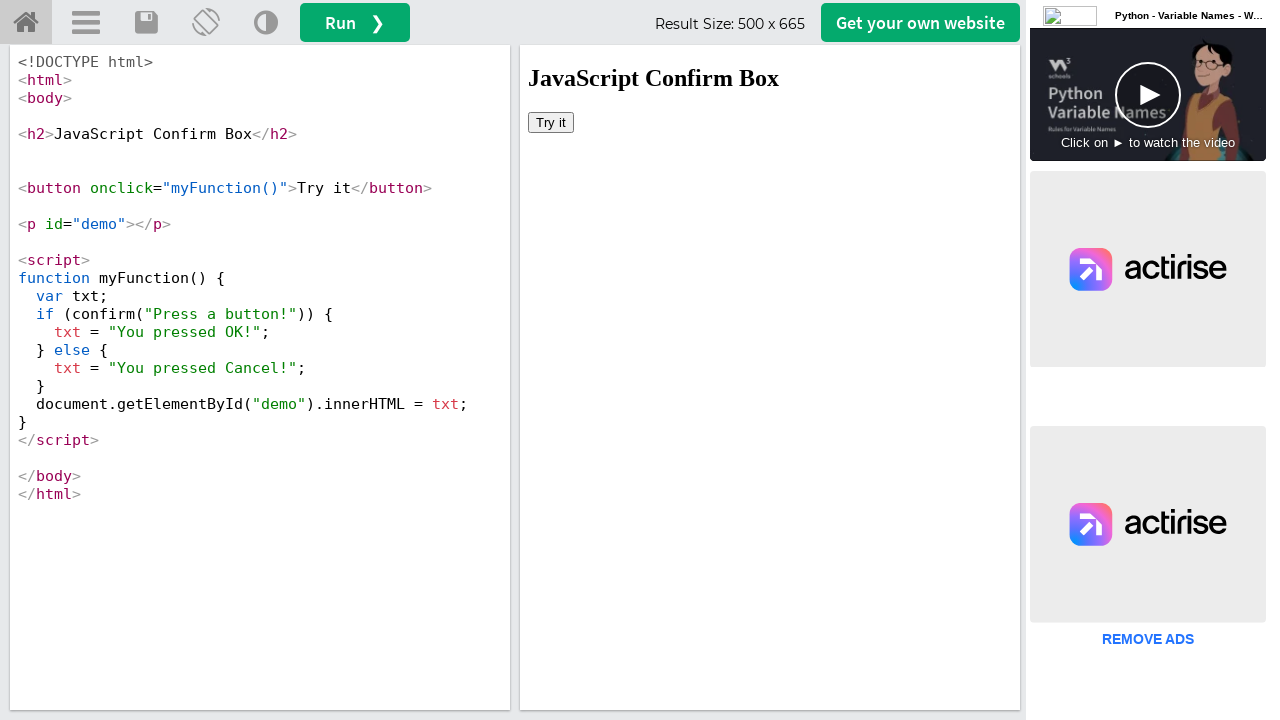

Page fully loaded
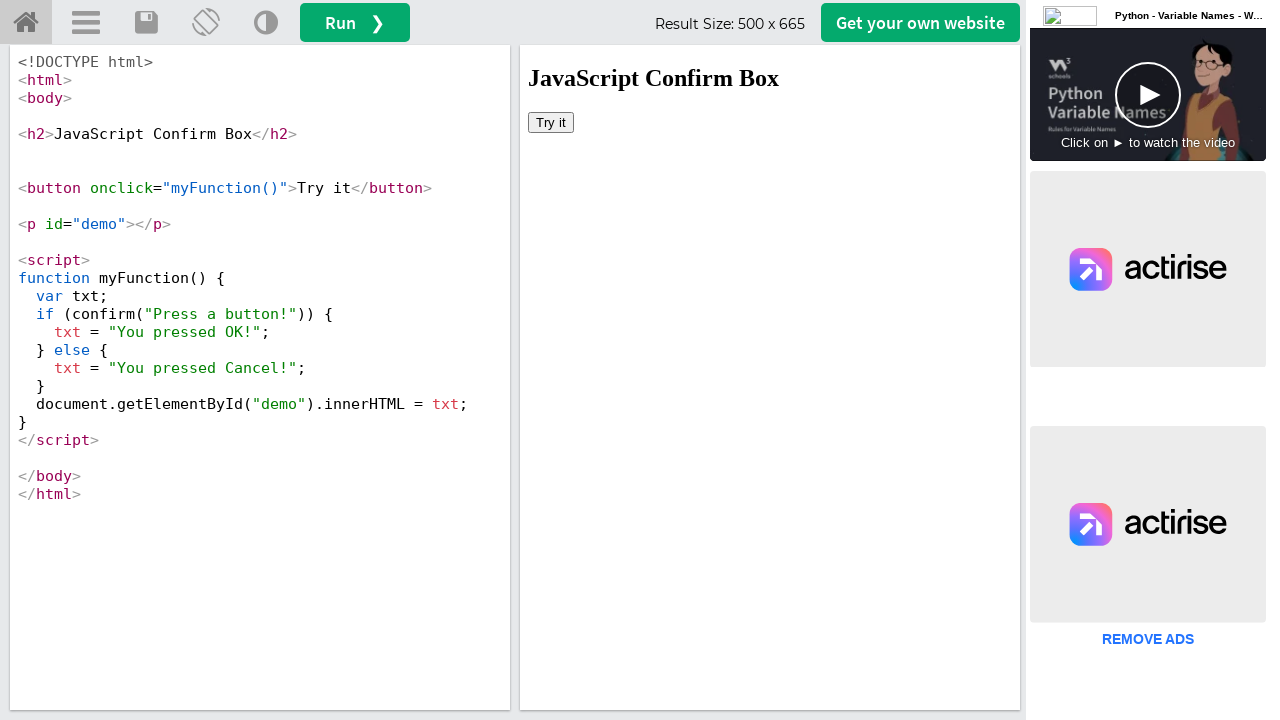

Dialog handler configured to accept alerts
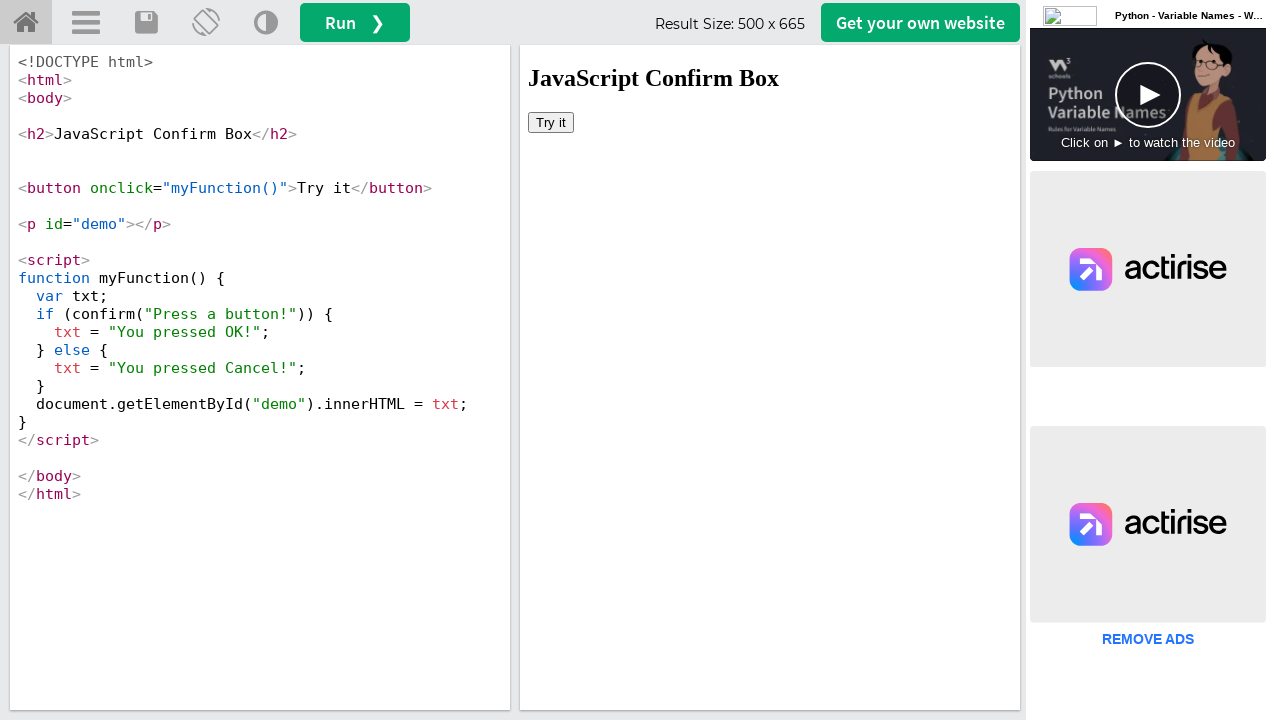

Located iframe named 'iframeResult'
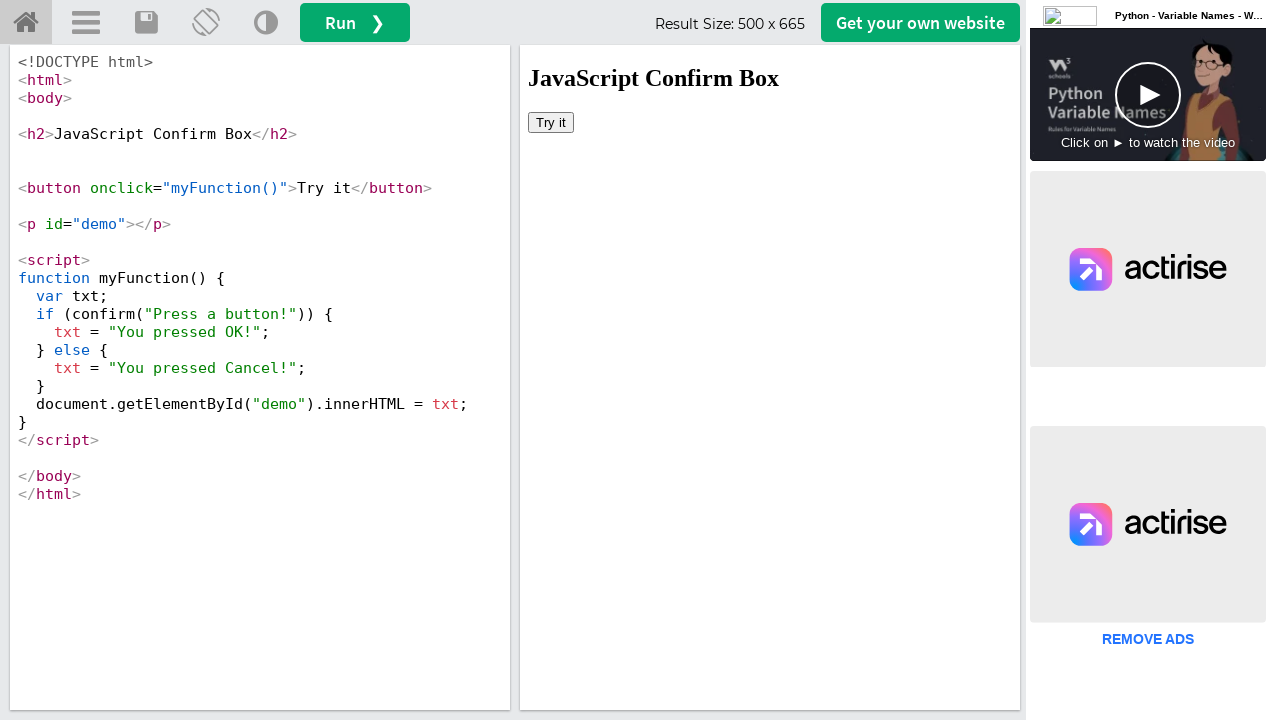

Clicked 'Try it' button inside frame, confirm dialog appeared and was accepted at (551, 122) on text=Try it
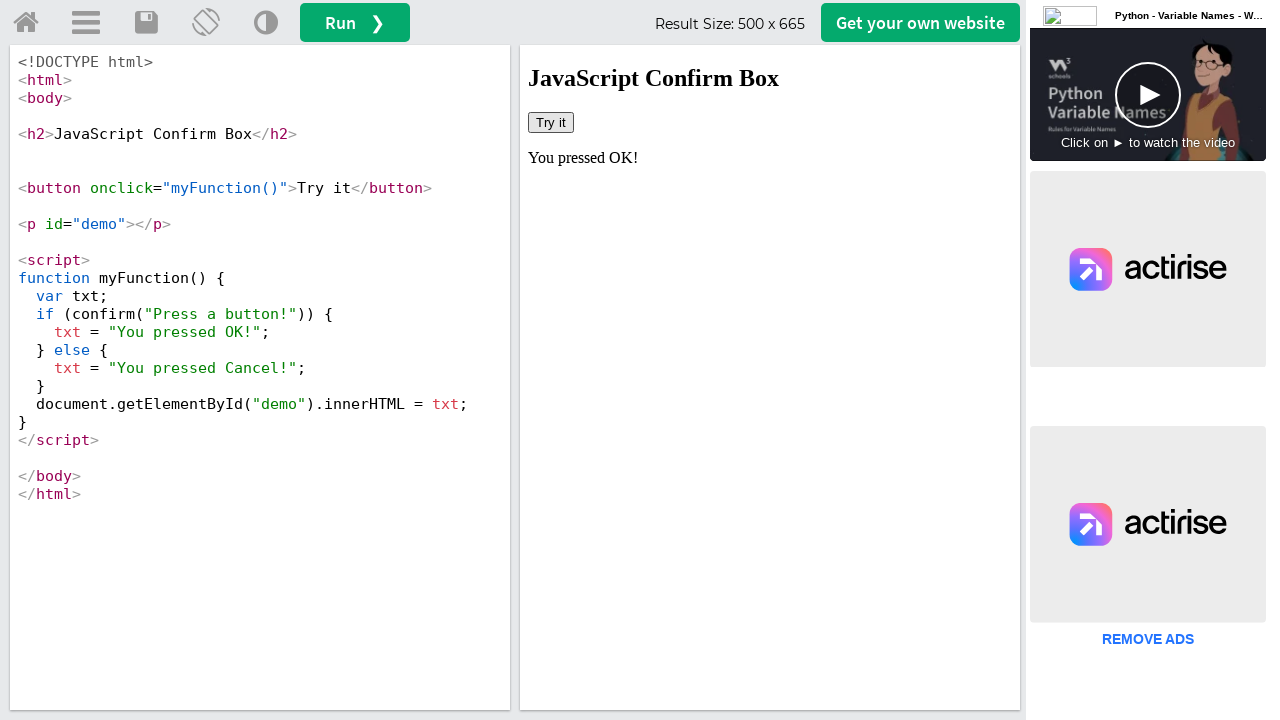

Response element '#demo' is visible
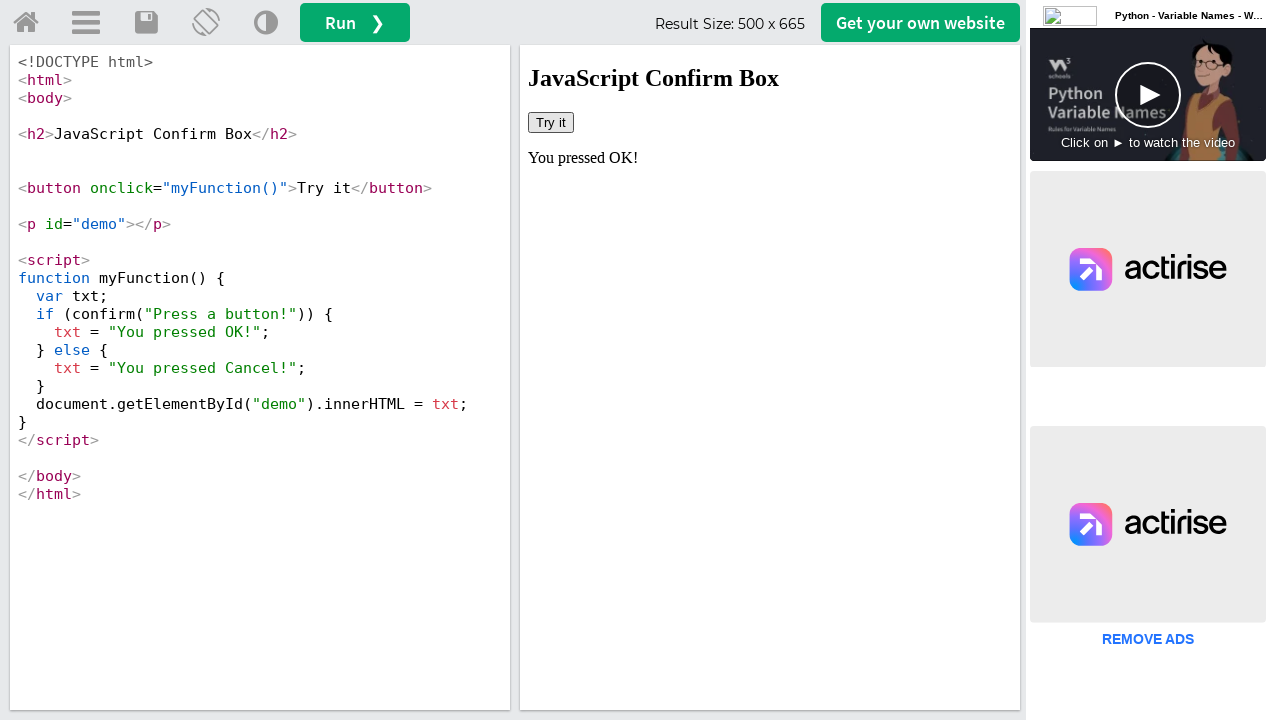

Retrieved response text: 'You pressed OK!'
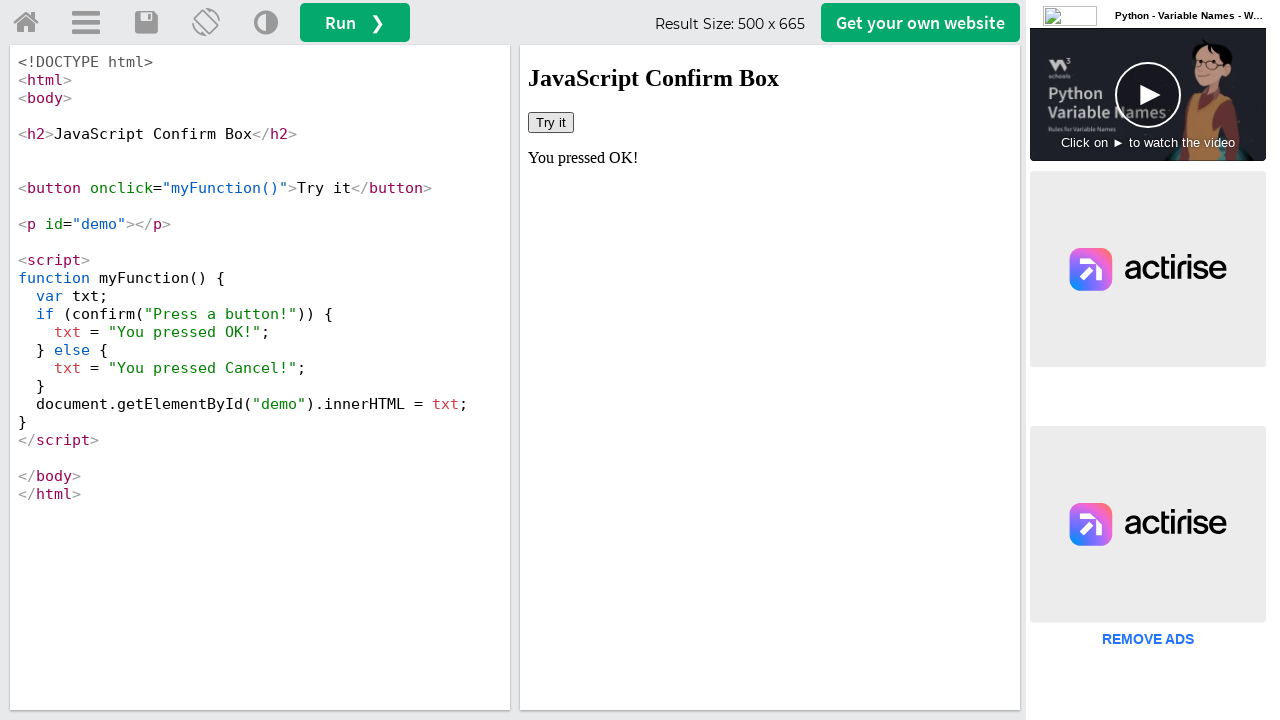

Assertion passed: response text matches 'You pressed OK!'
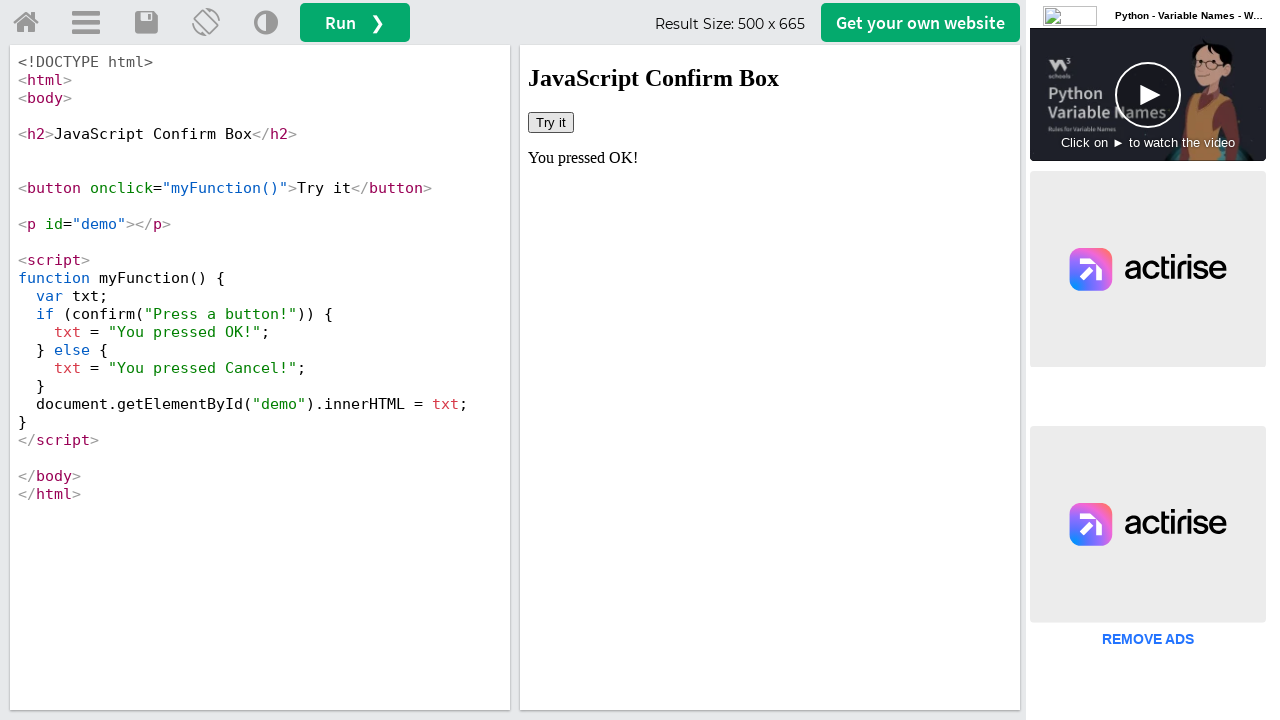

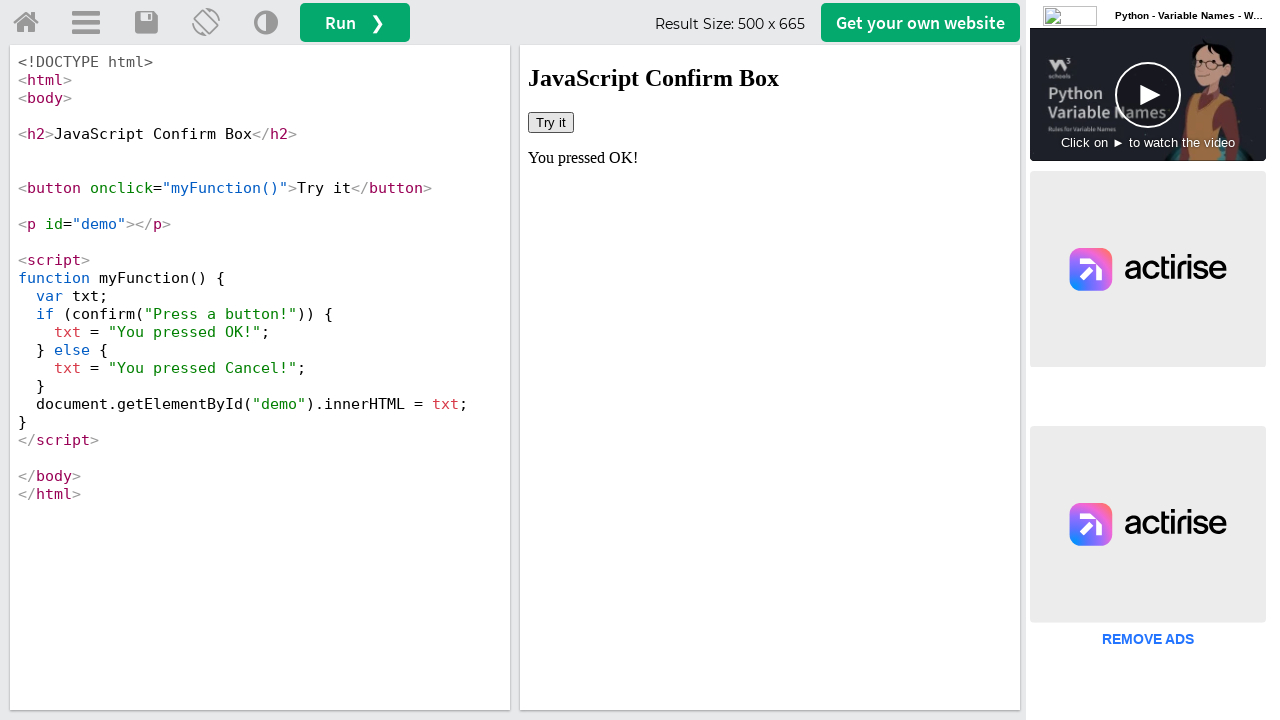